Navigates to the Careers page via the ABOUT dropdown menu and verifies the Careers heading and introductory paragraph are visible.

Starting URL: https://www.andreandson.com/

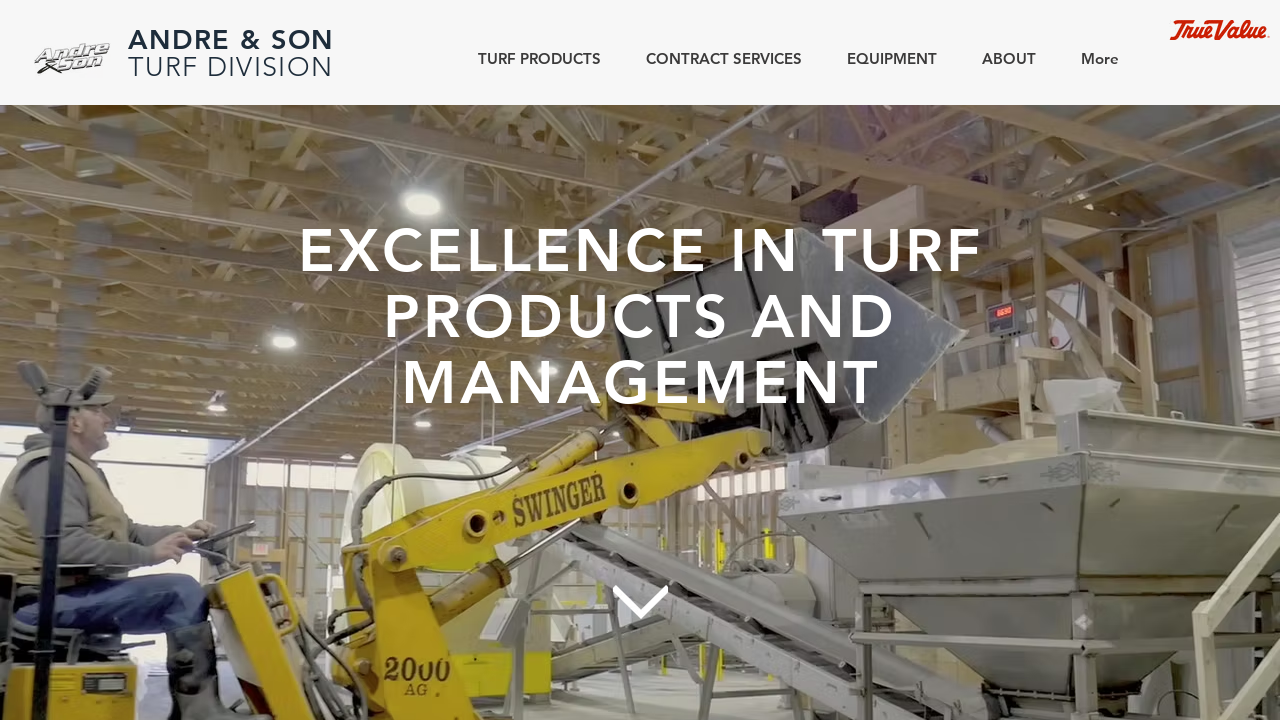

Hovered over ABOUT dropdown button at (1002, 58) on internal:role=button[name="ABOUT"s]
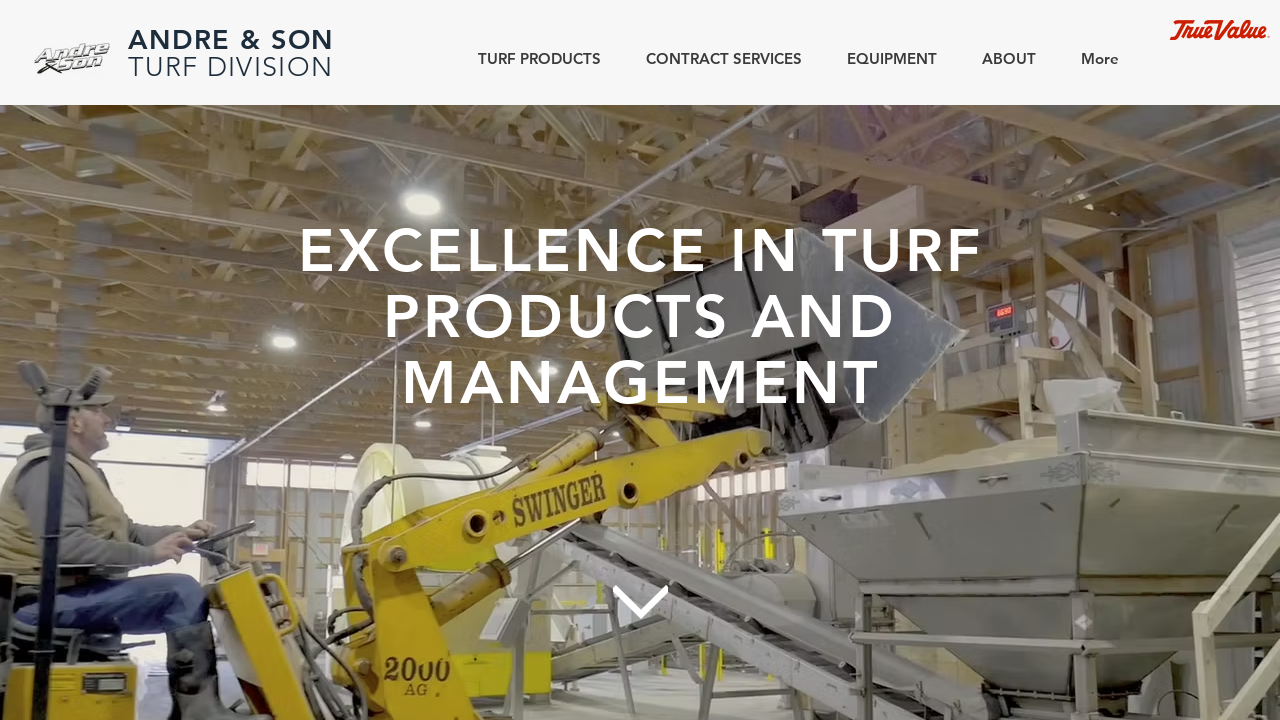

Waited 1500ms for dropdown menu to appear
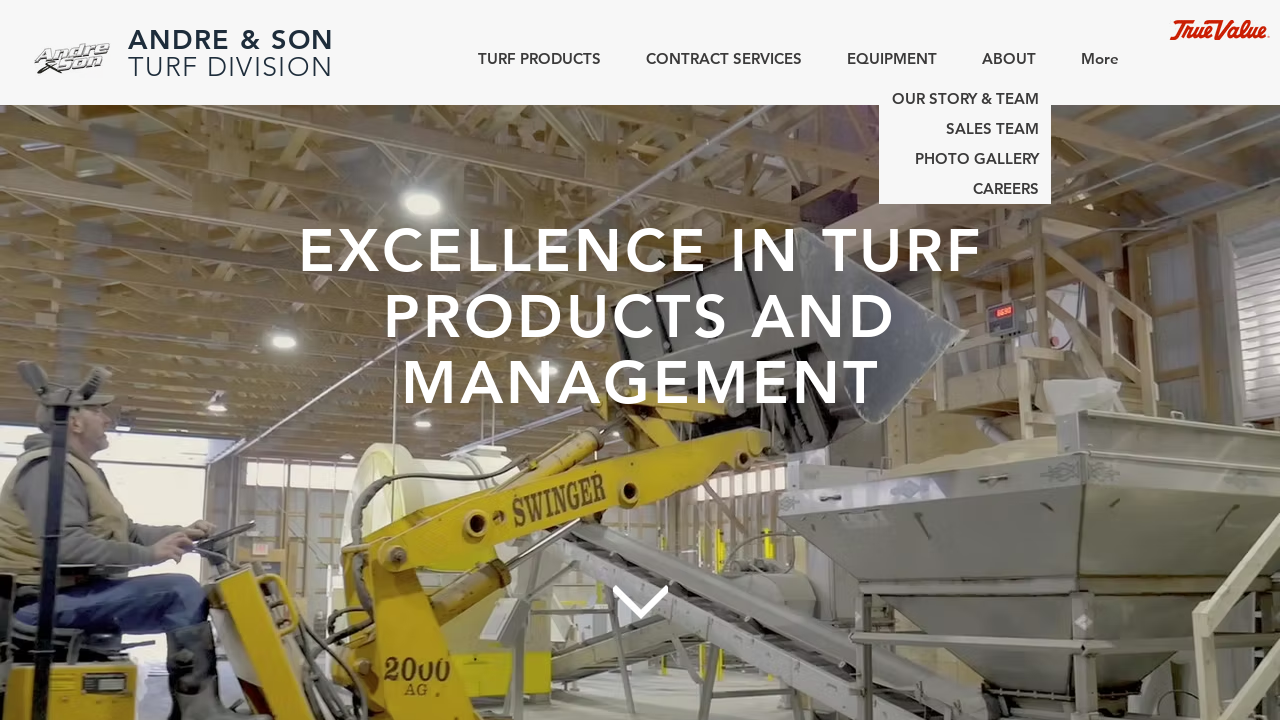

Located CAREERS link in dropdown menu
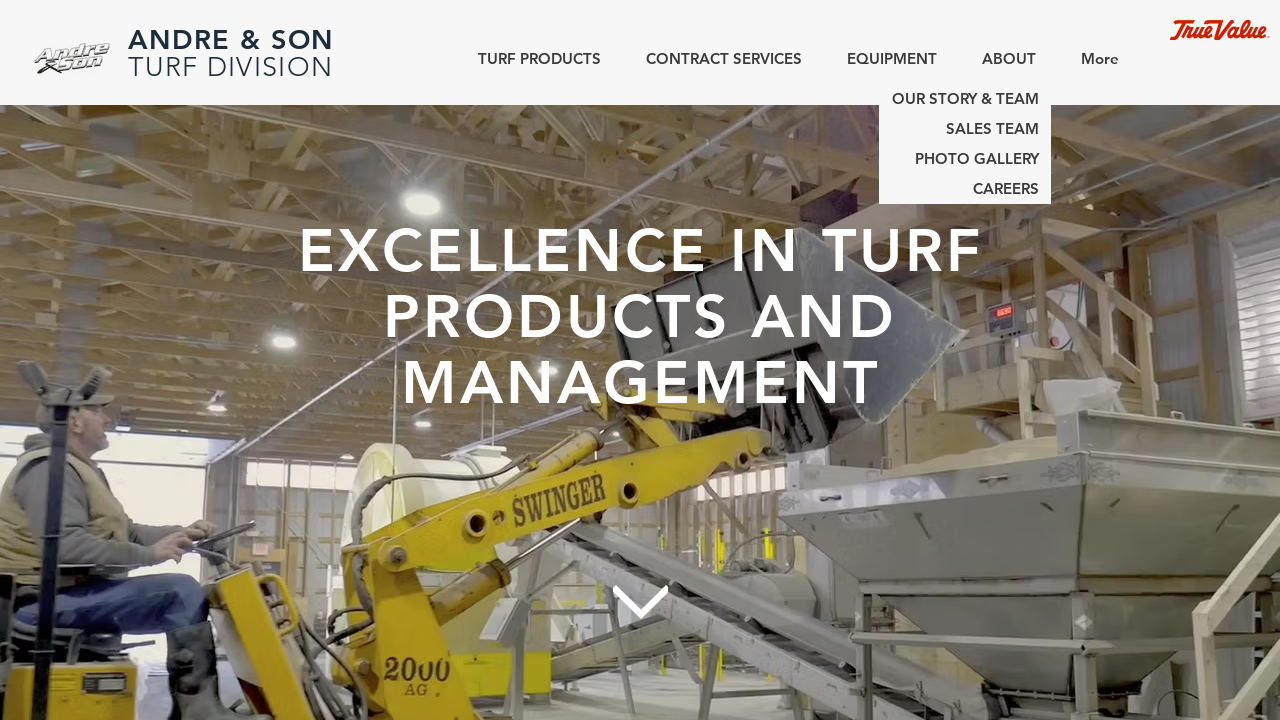

CAREERS link became visible
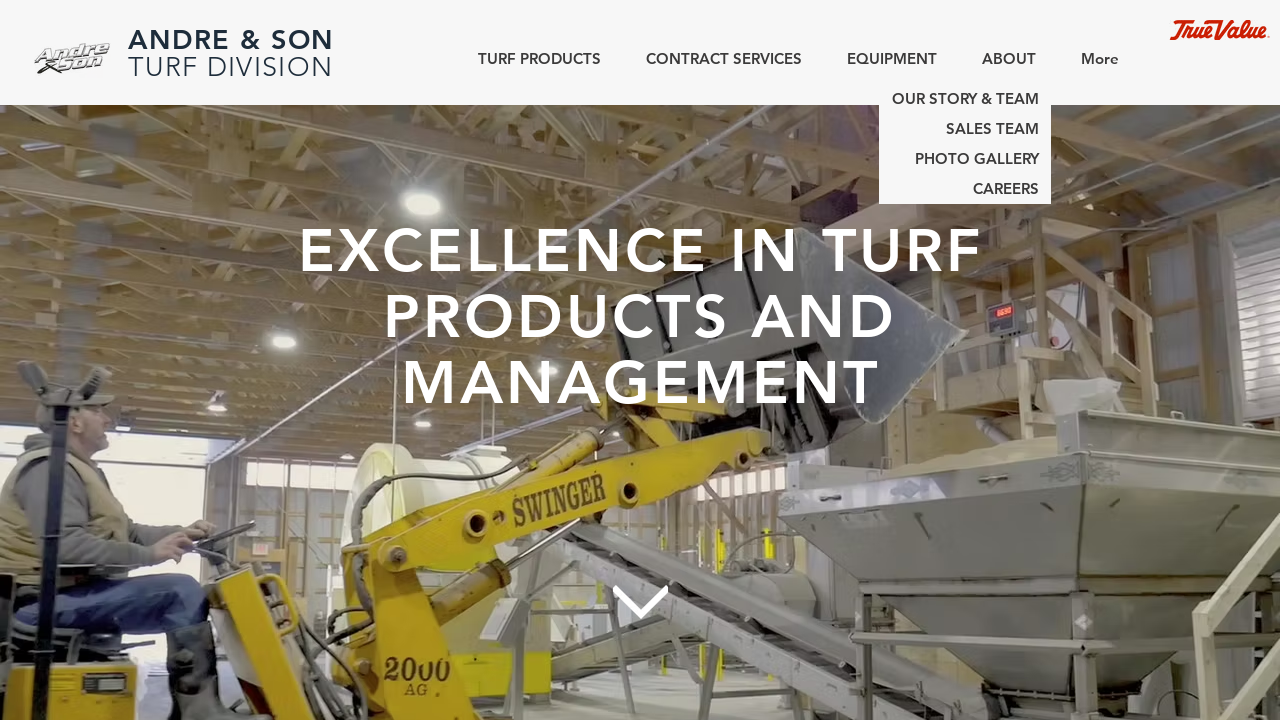

Scrolled CAREERS link into view
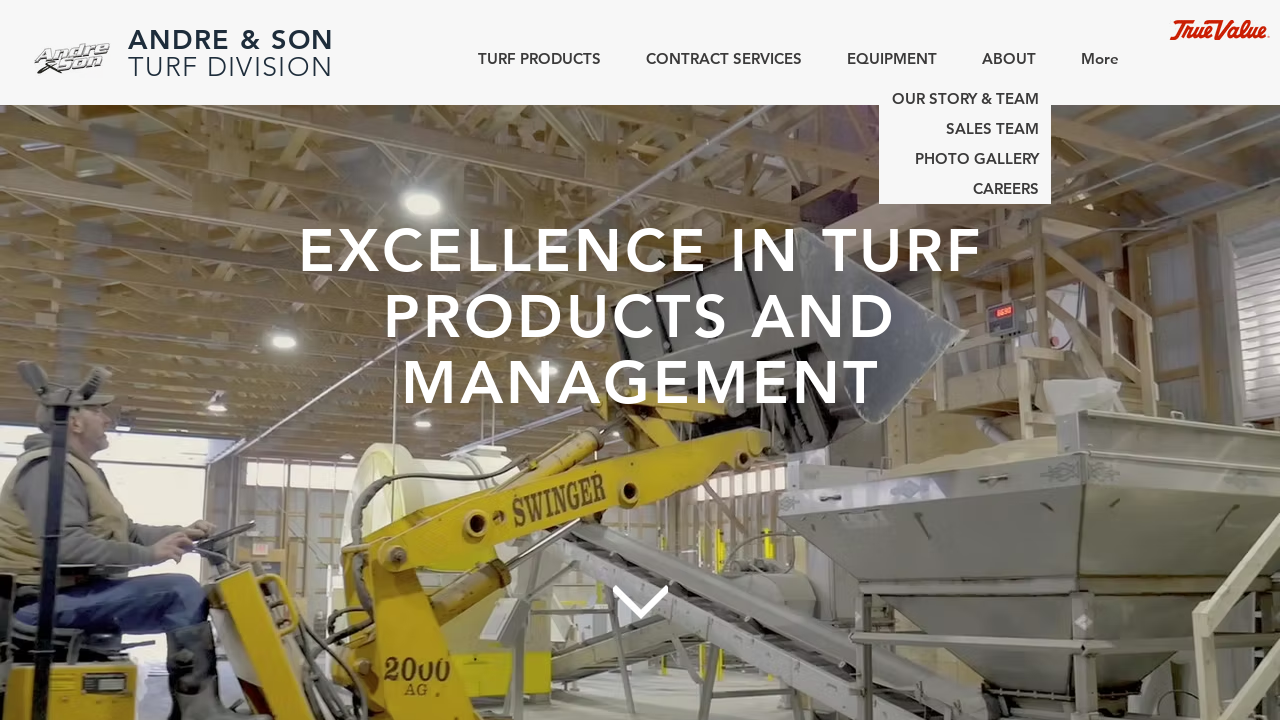

Clicked CAREERS link to navigate to Careers page at (965, 189) on a:visible >> internal:has-text="CAREERS"i >> nth=0
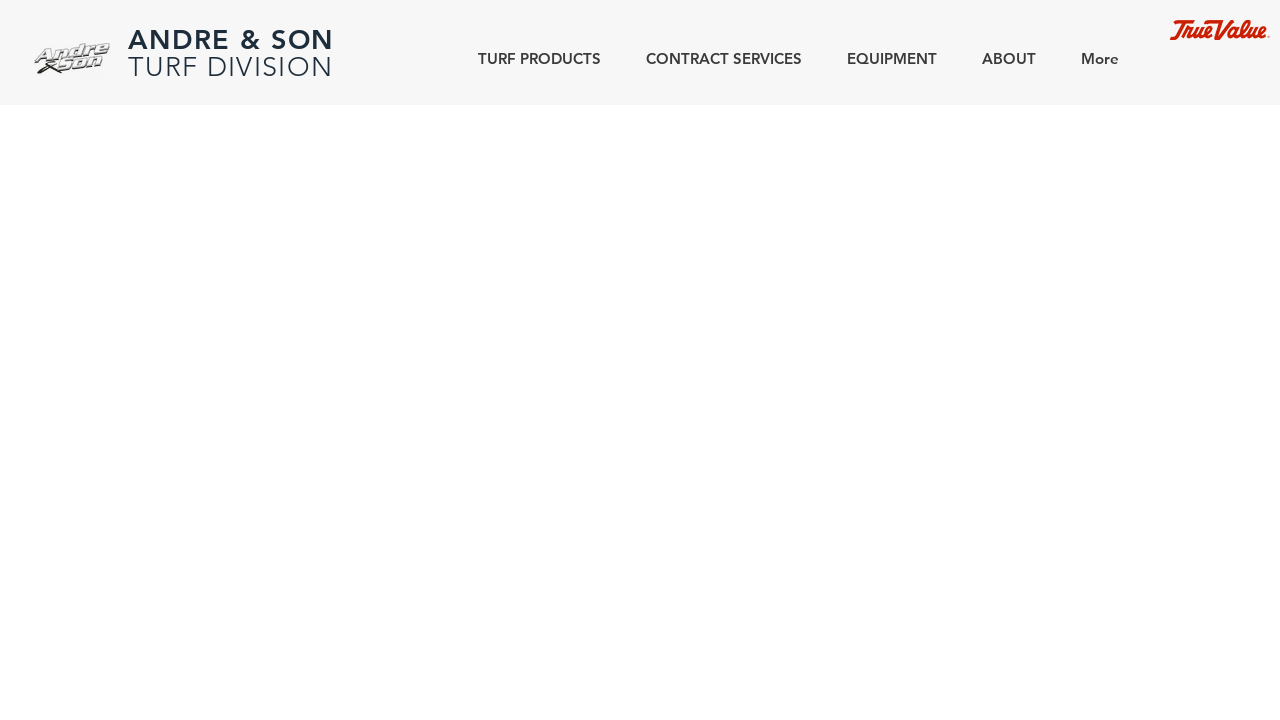

Successfully navigated to Careers page
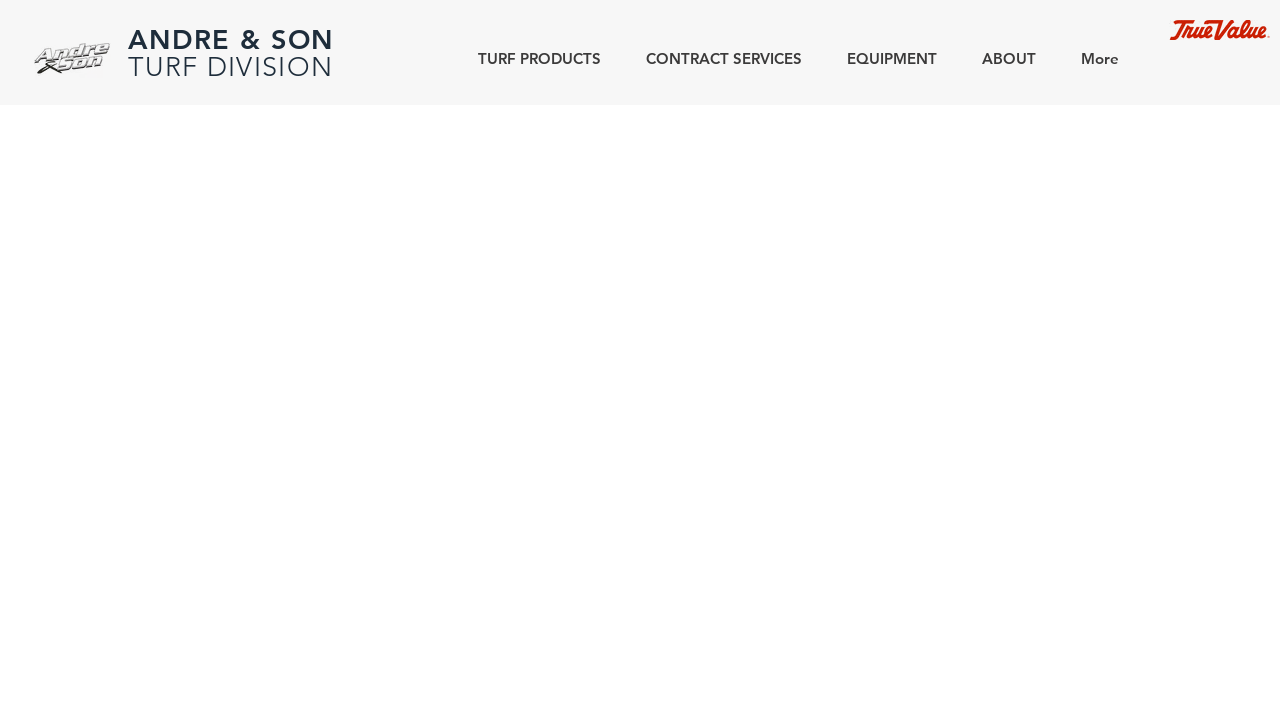

Located Careers heading element
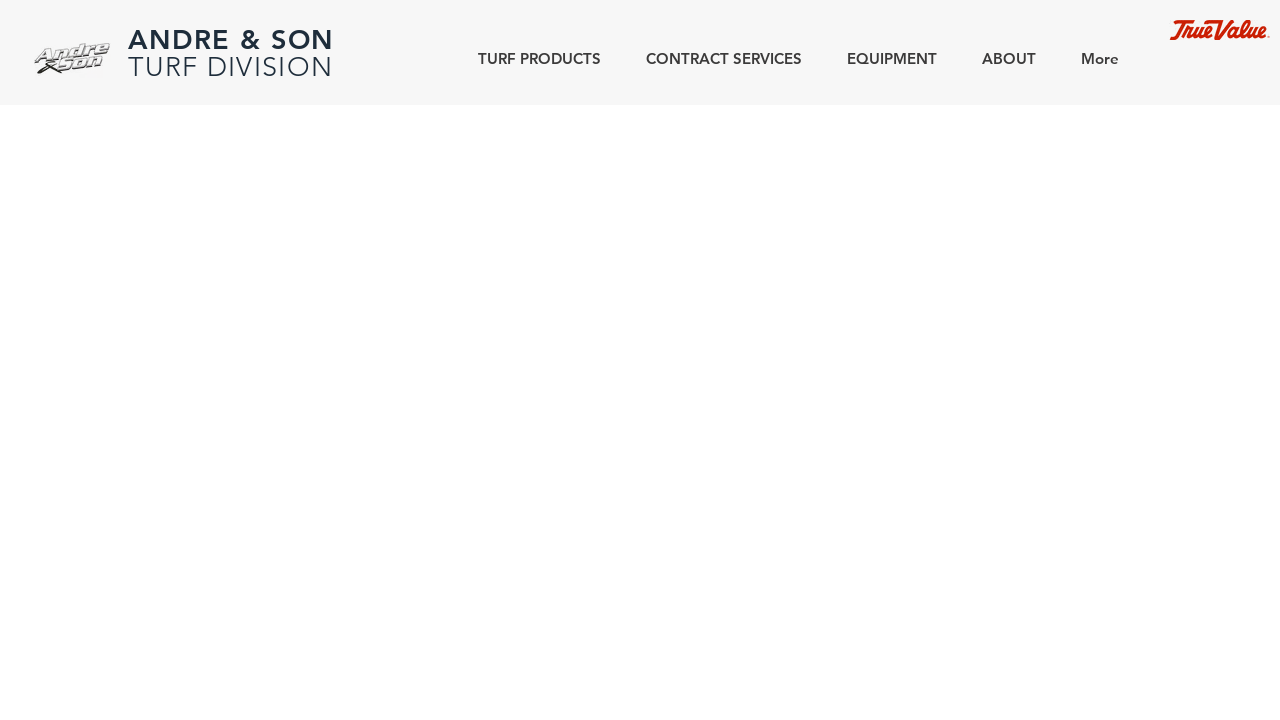

Scrolled Careers heading into view
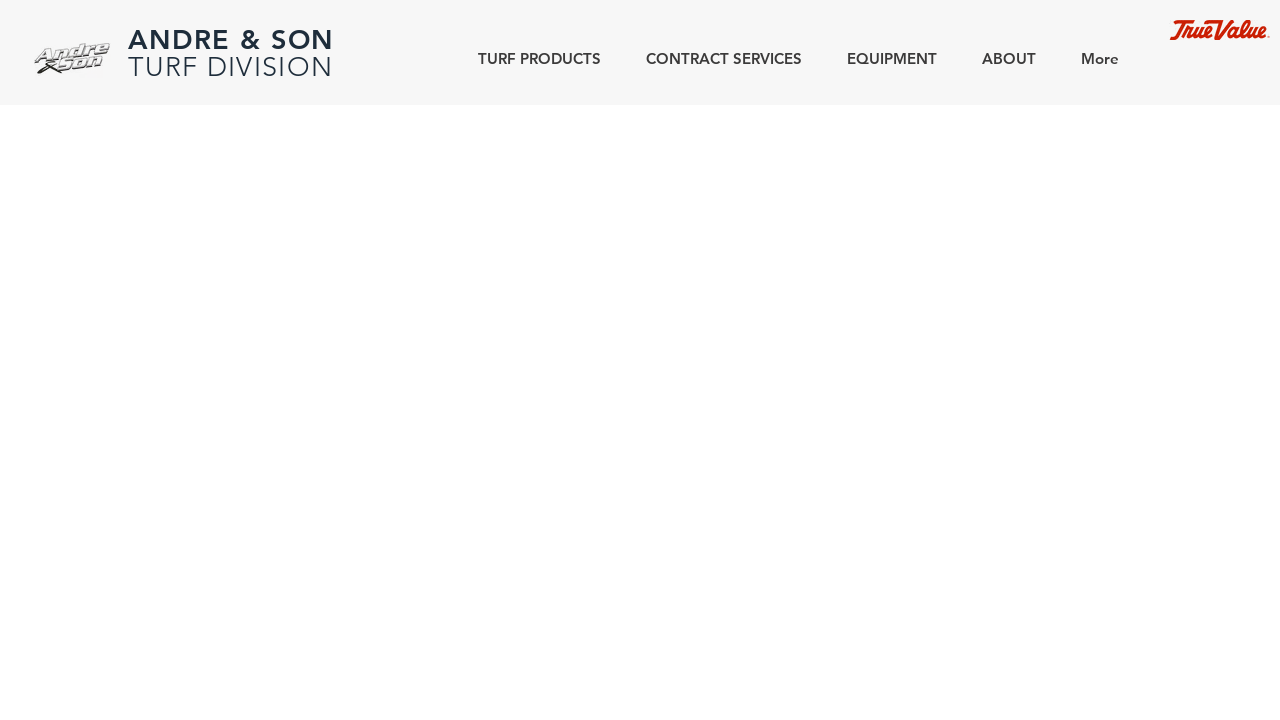

Verified Careers heading is visible
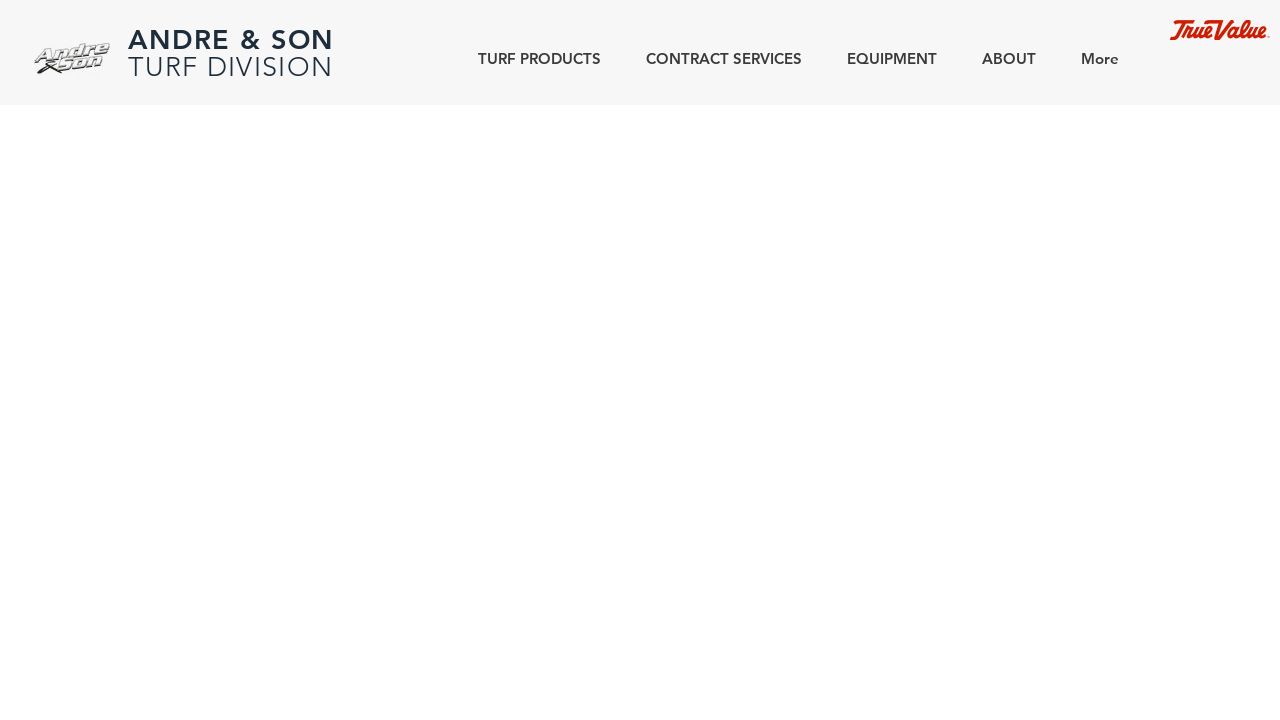

Located introductory paragraph element
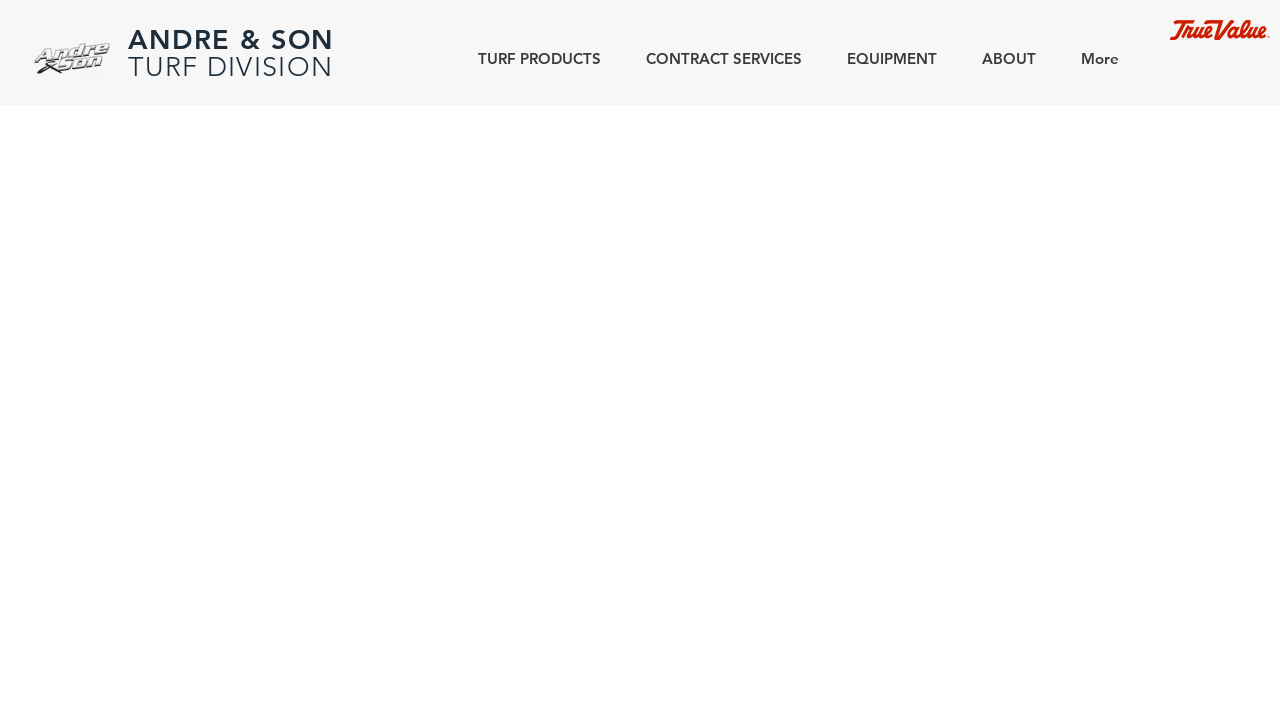

Verified introductory paragraph is visible
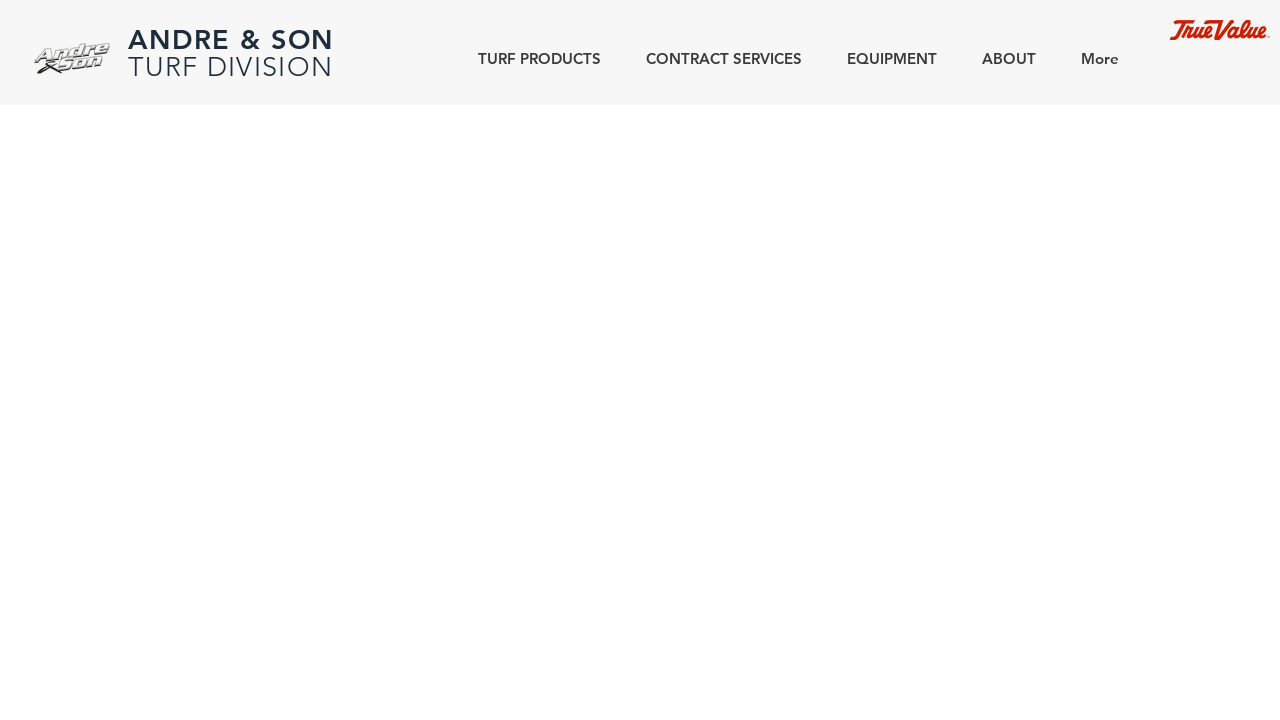

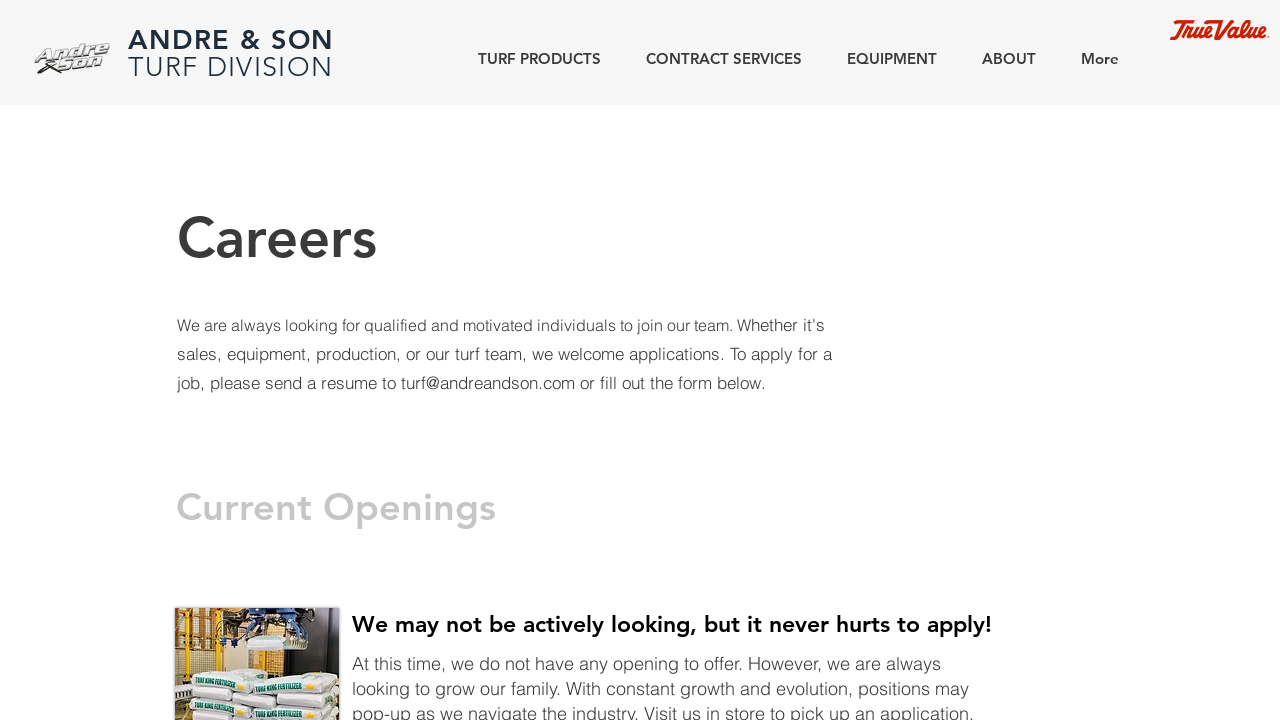